Tests mouse events on a training page by performing left click, move, double click, and right-click context menu interactions on various elements

Starting URL: https://training-support.net/webelements/mouse-events

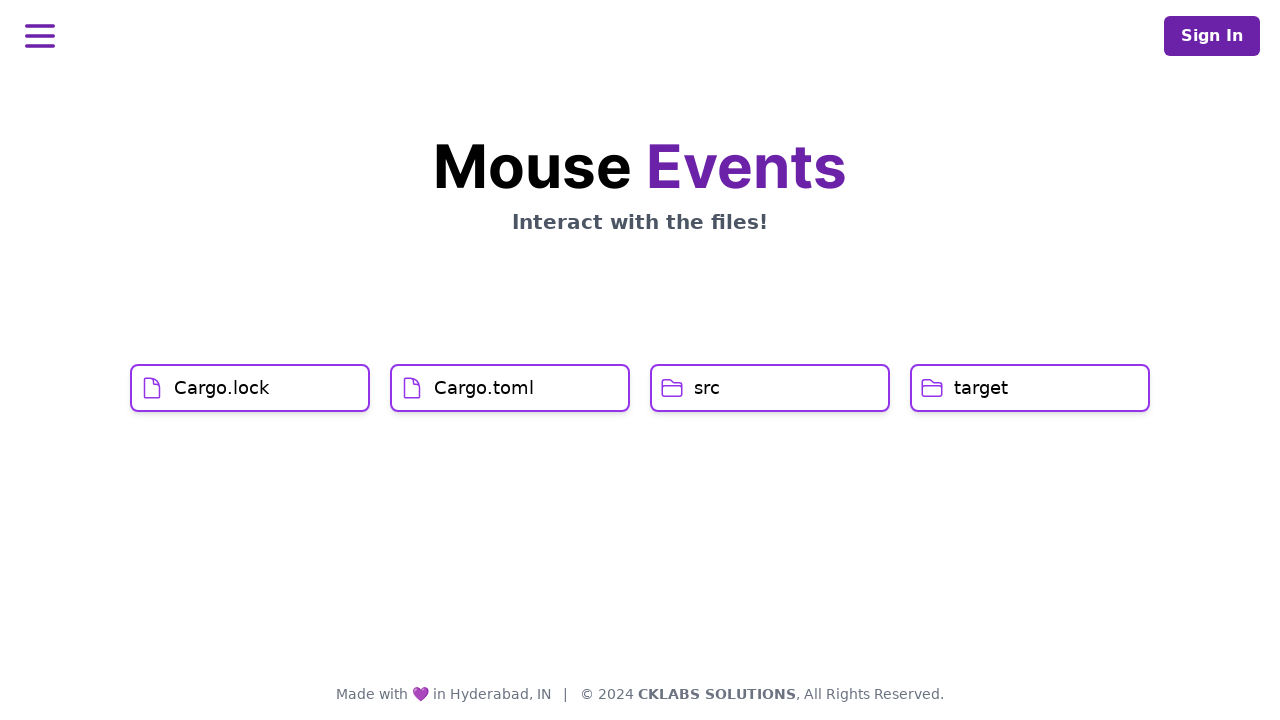

Left-clicked on Cargo.lock button at (222, 388) on xpath=//h1[text()='Cargo.lock']
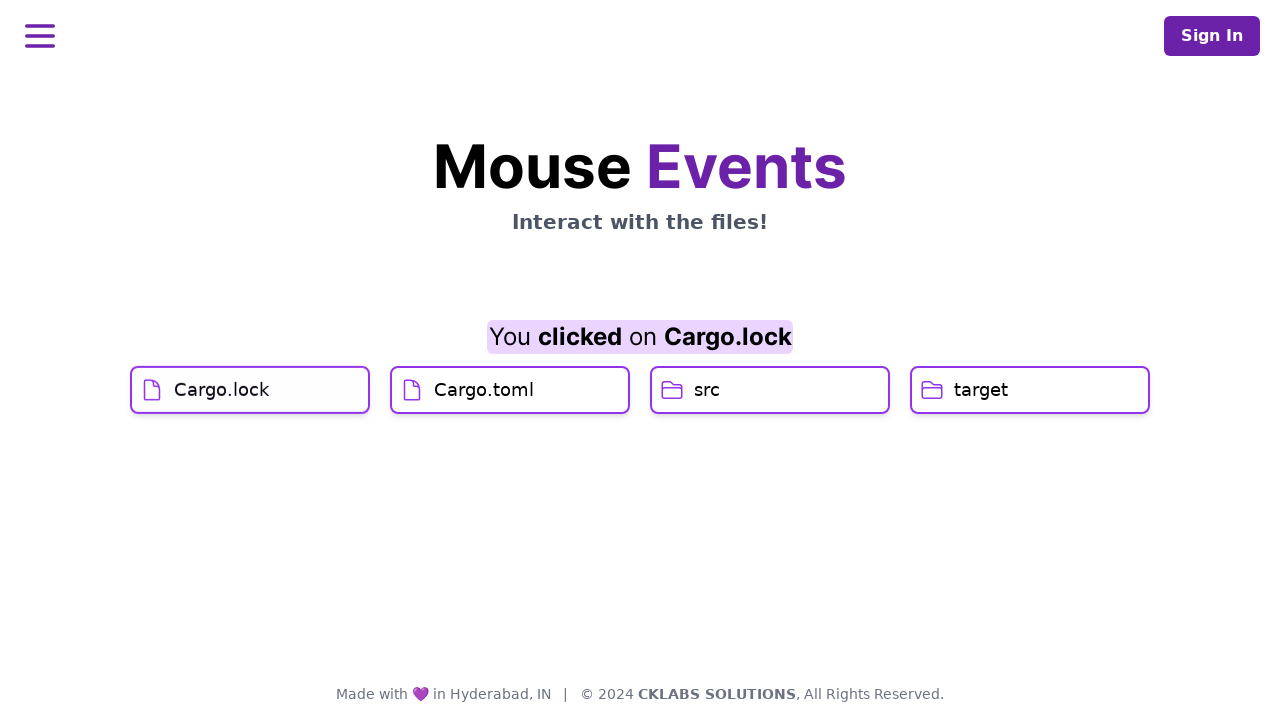

Left-clicked on Cargo.toml button at (484, 420) on xpath=//h1[text()='Cargo.toml']
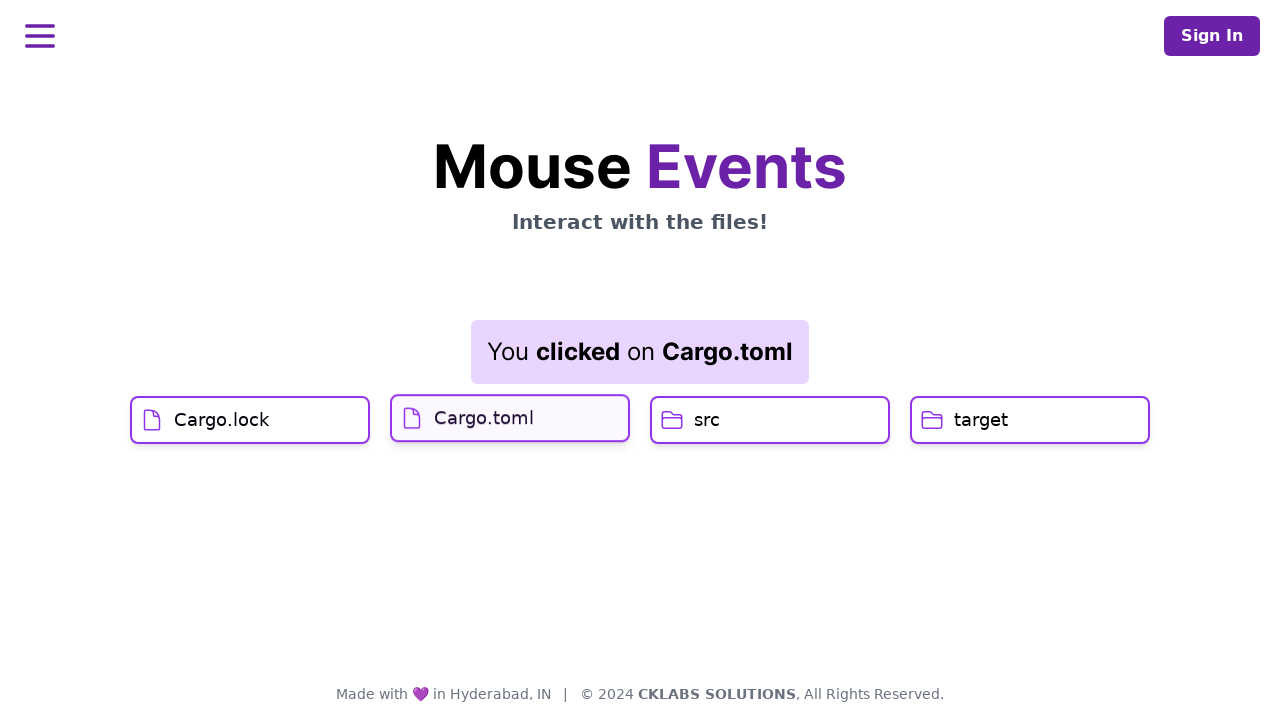

Waited for result element to appear
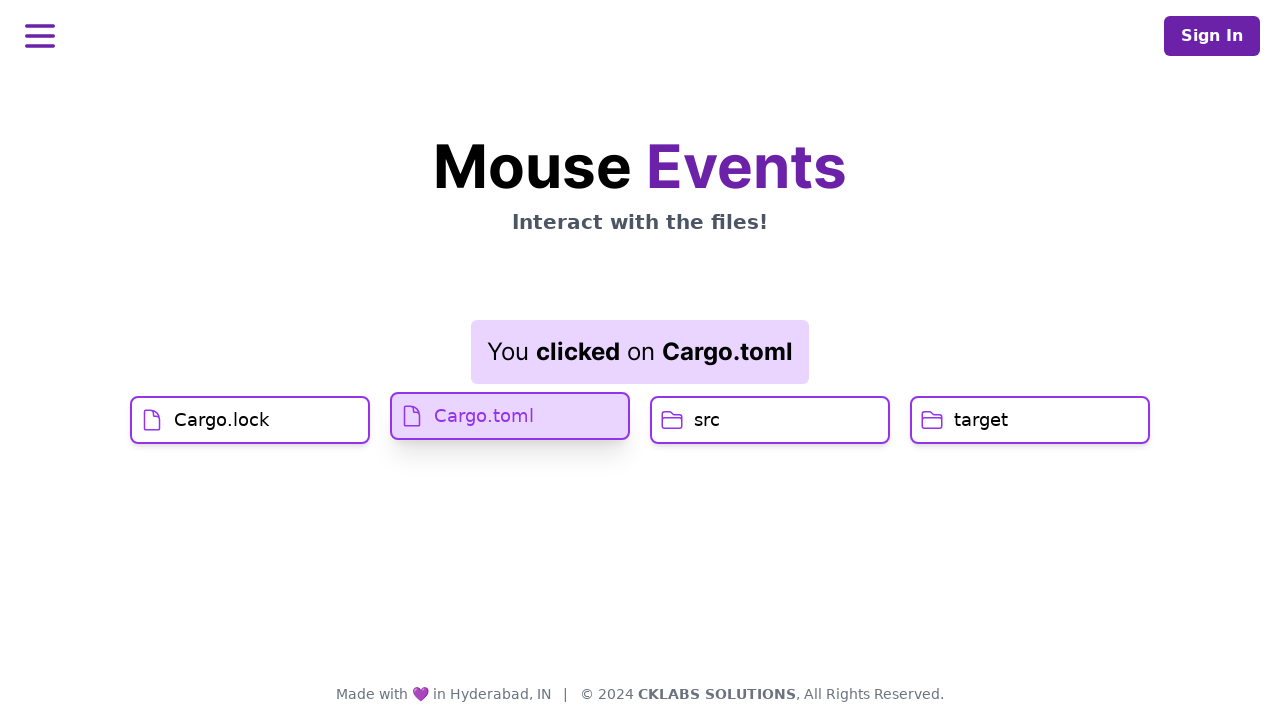

Double-clicked on src button at (707, 420) on xpath=//h1[text()='src']
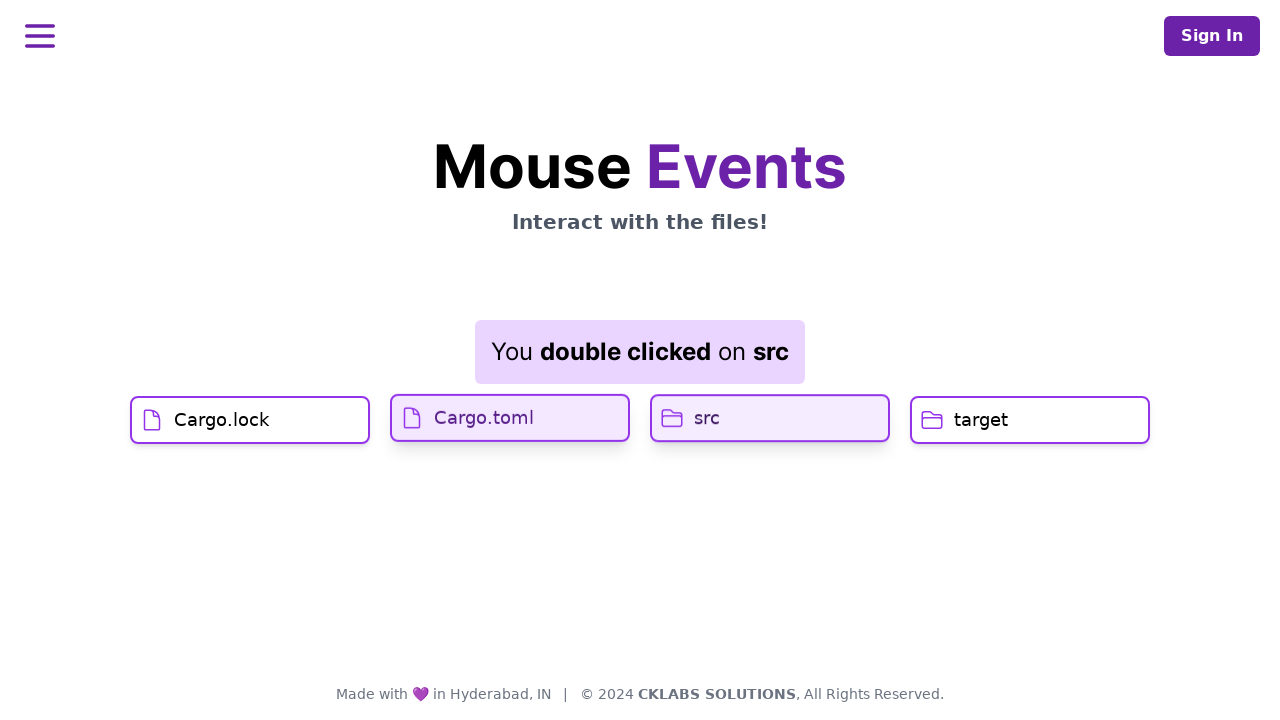

Right-clicked on target button to open context menu at (981, 420) on //h1[text()='target']
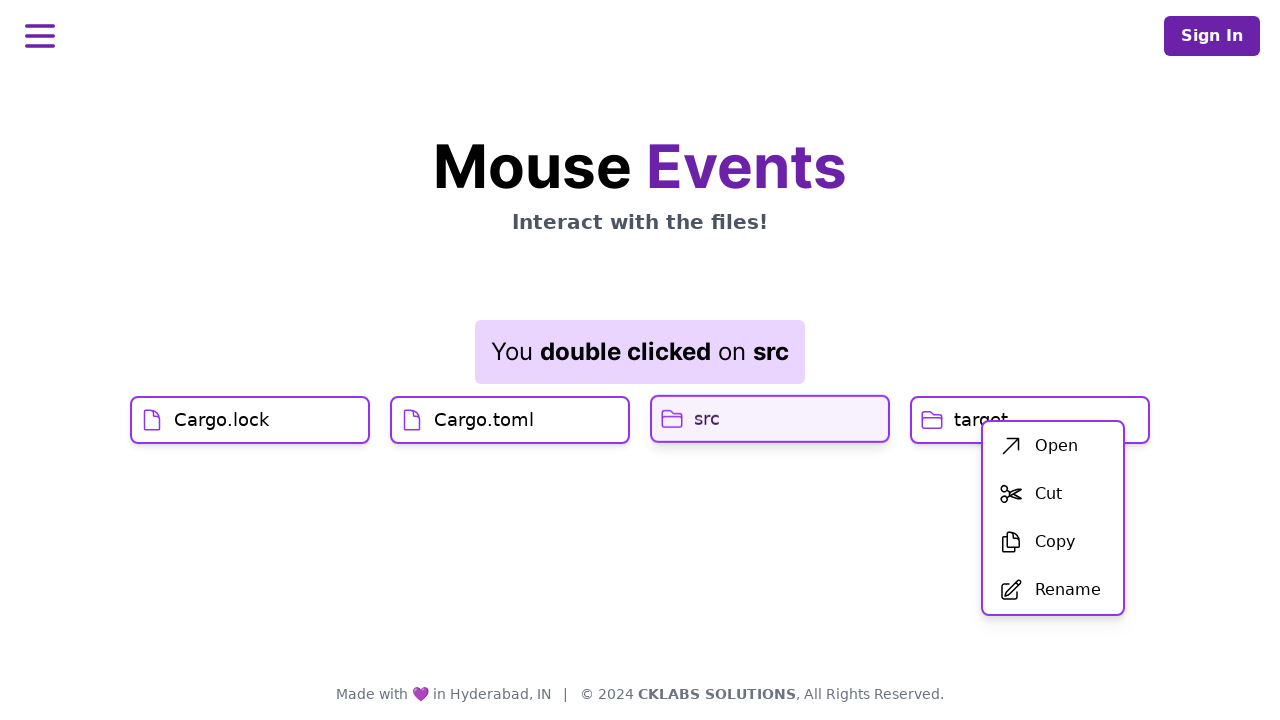

Context menu appeared
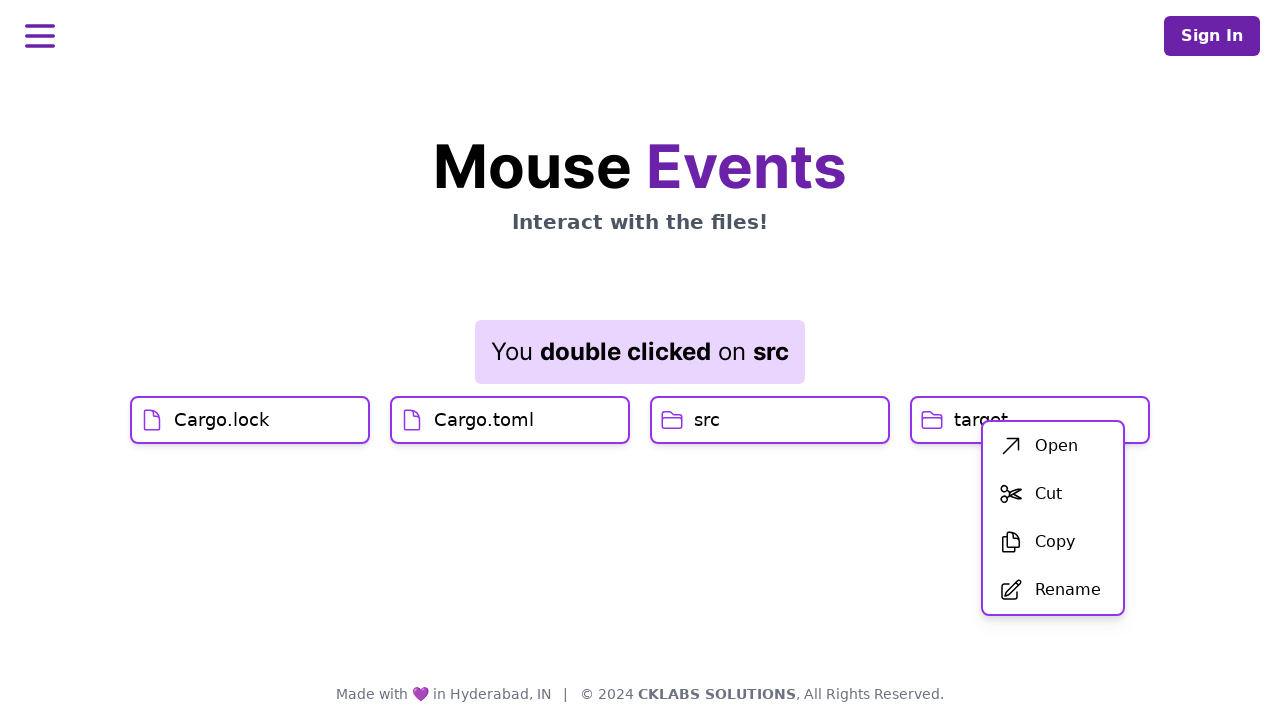

Clicked 'Open' option from context menu at (1053, 446) on xpath=//div[@id='menu']/div/ul/li[1]
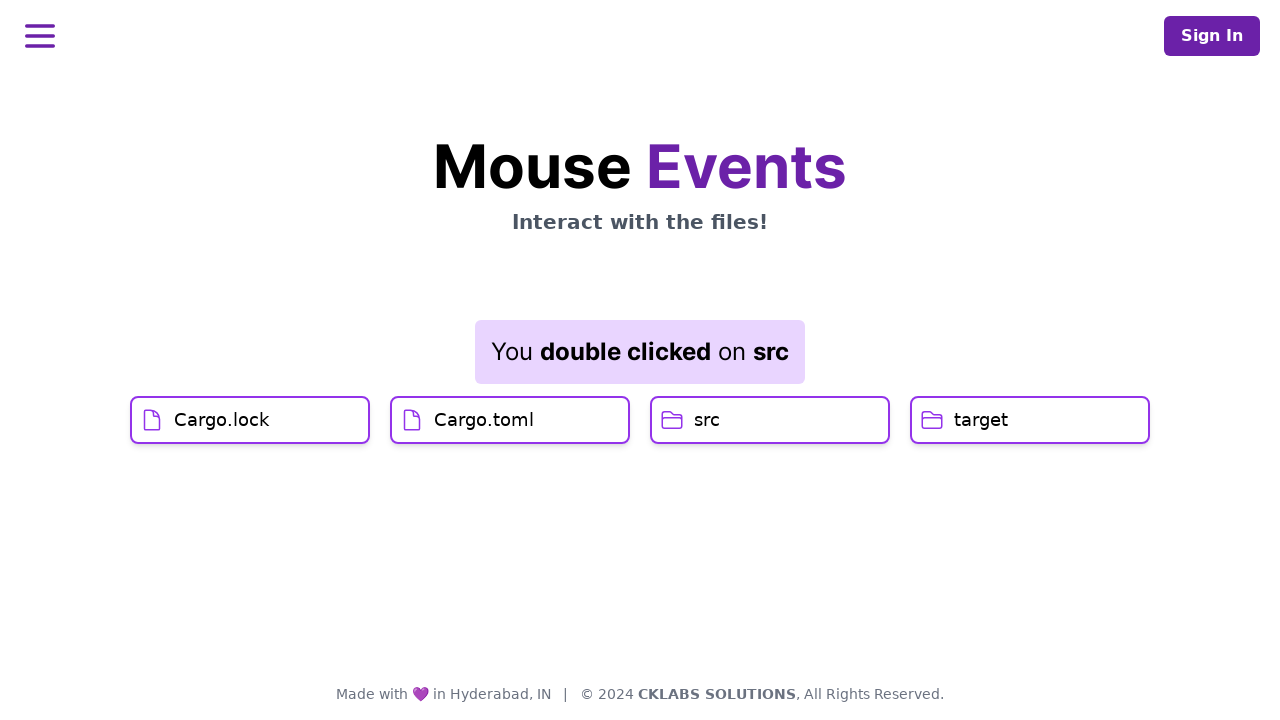

Waited for result element to update after context menu action
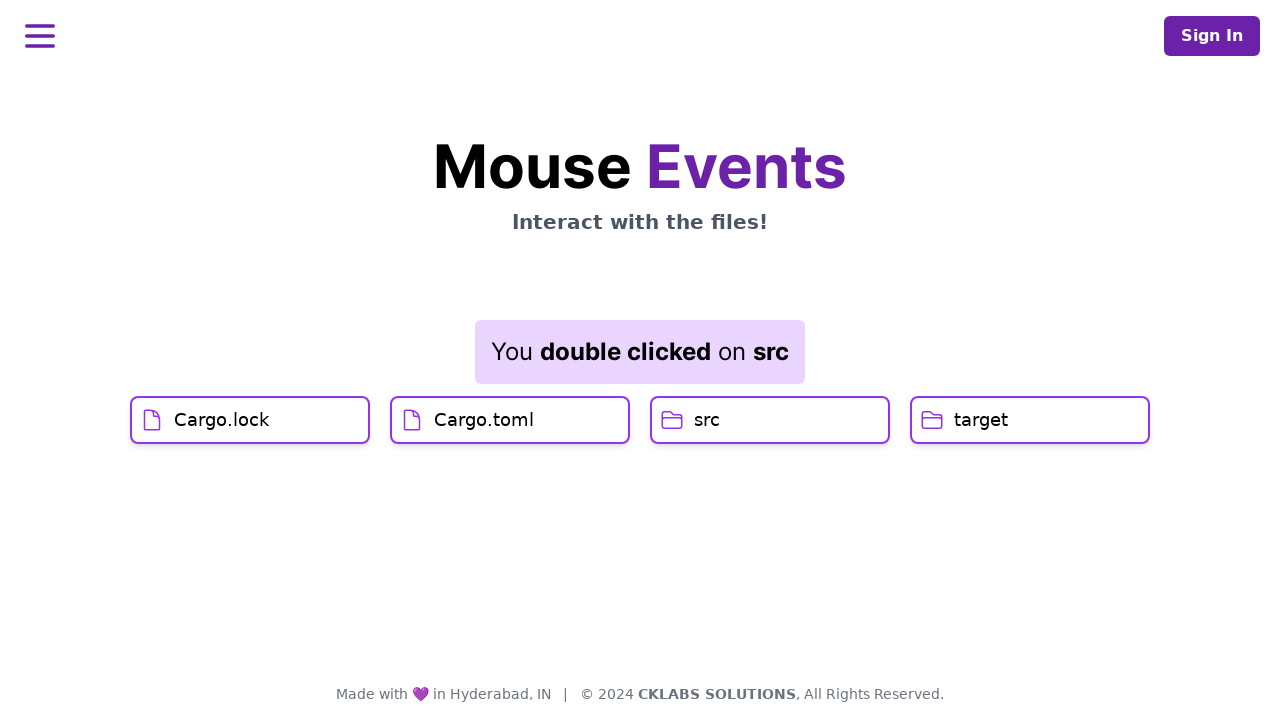

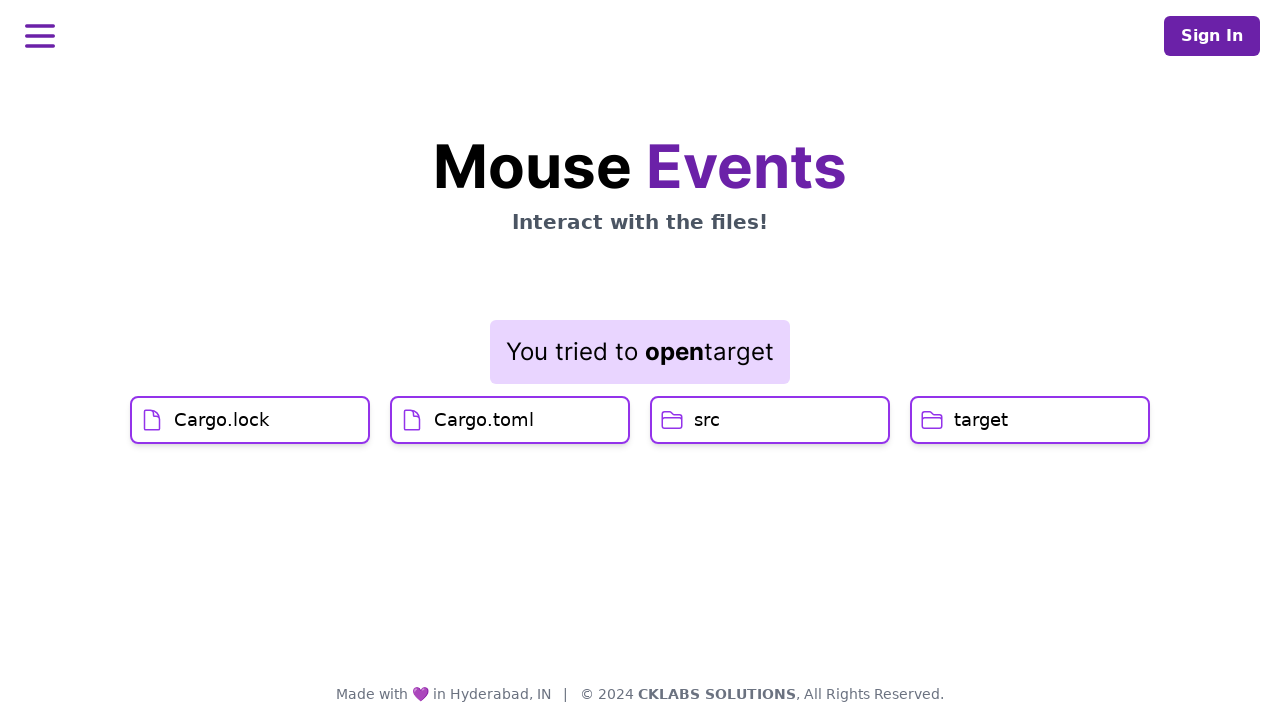